Tests dynamic loading by clicking the Start button and verifying that 'Hello World!' text appears on the page

Starting URL: https://the-internet.herokuapp.com/dynamic_loading/2

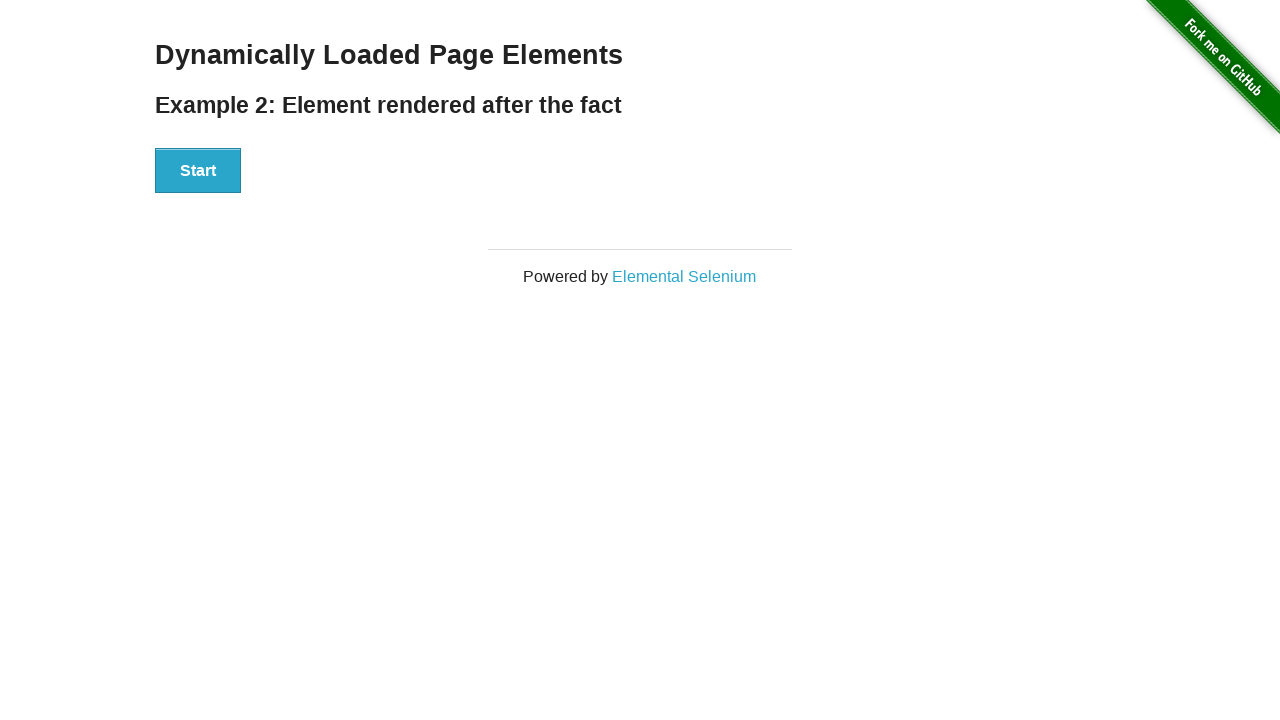

Clicked the Start button to trigger dynamic loading at (198, 171) on text='Start'
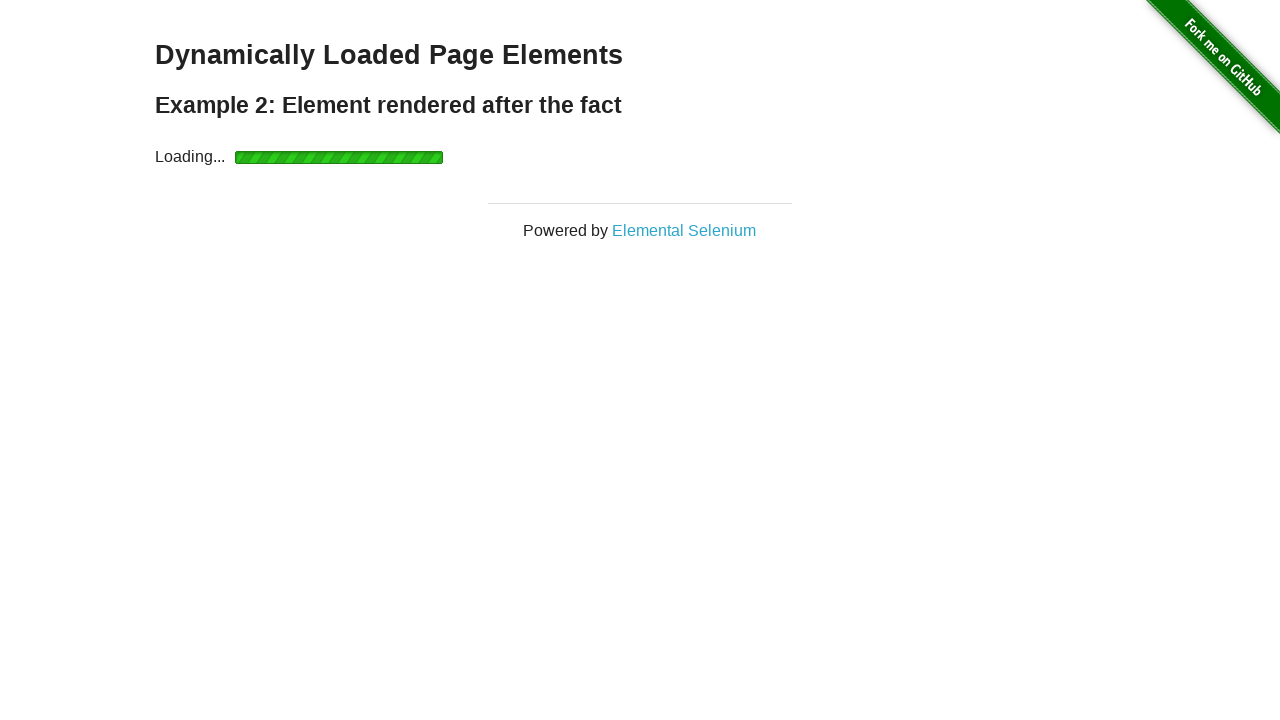

Waited for 'Hello World!' text to appear on the page
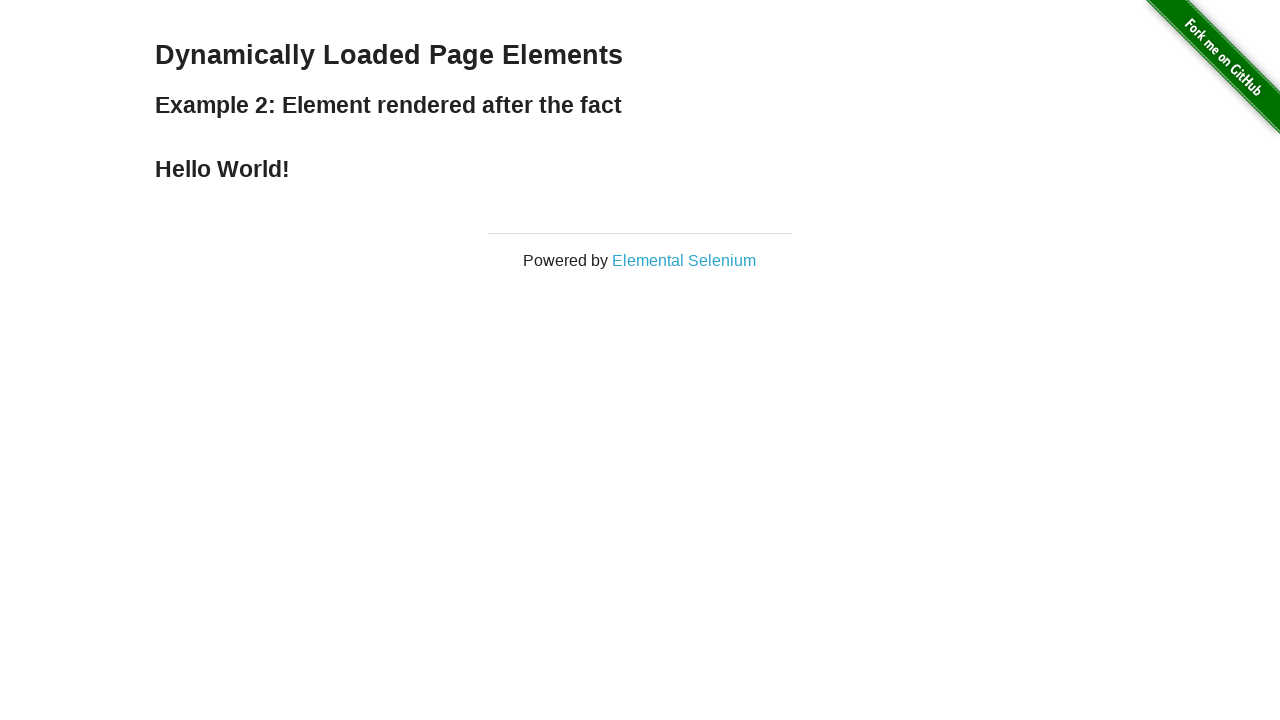

Retrieved 'Hello World!' text content for verification
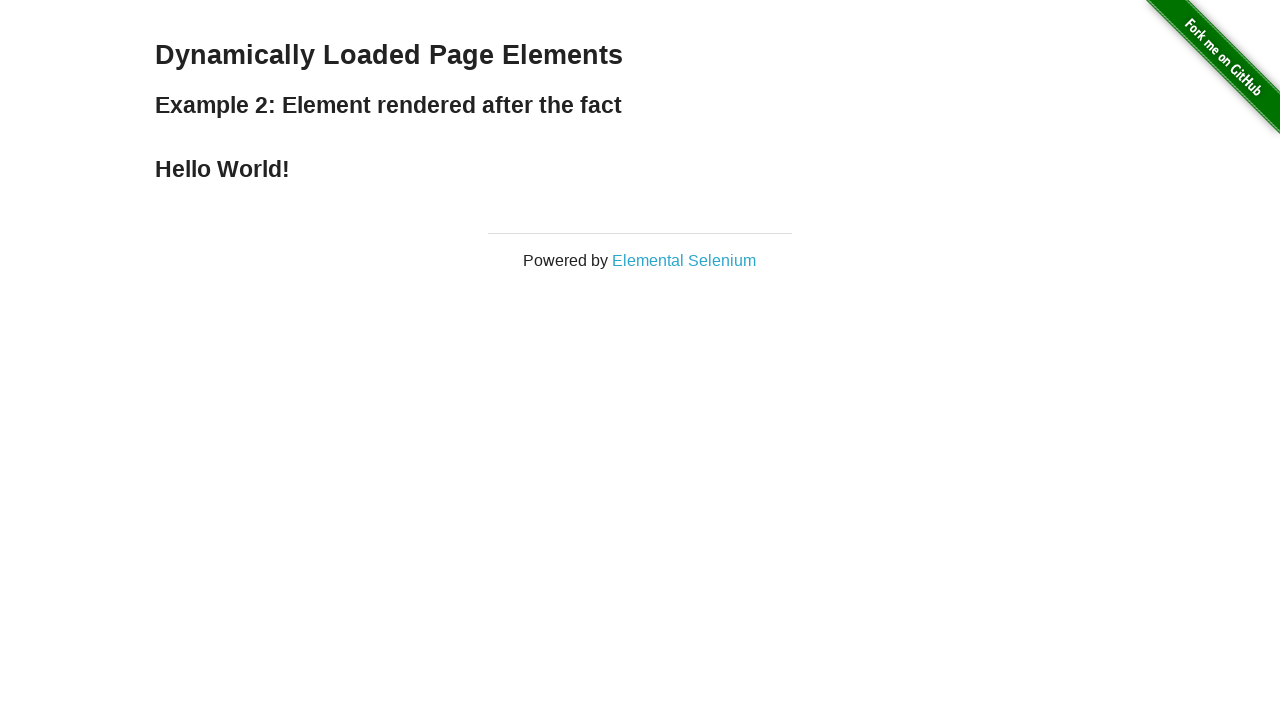

Verified that text content matches expected value 'Hello World!'
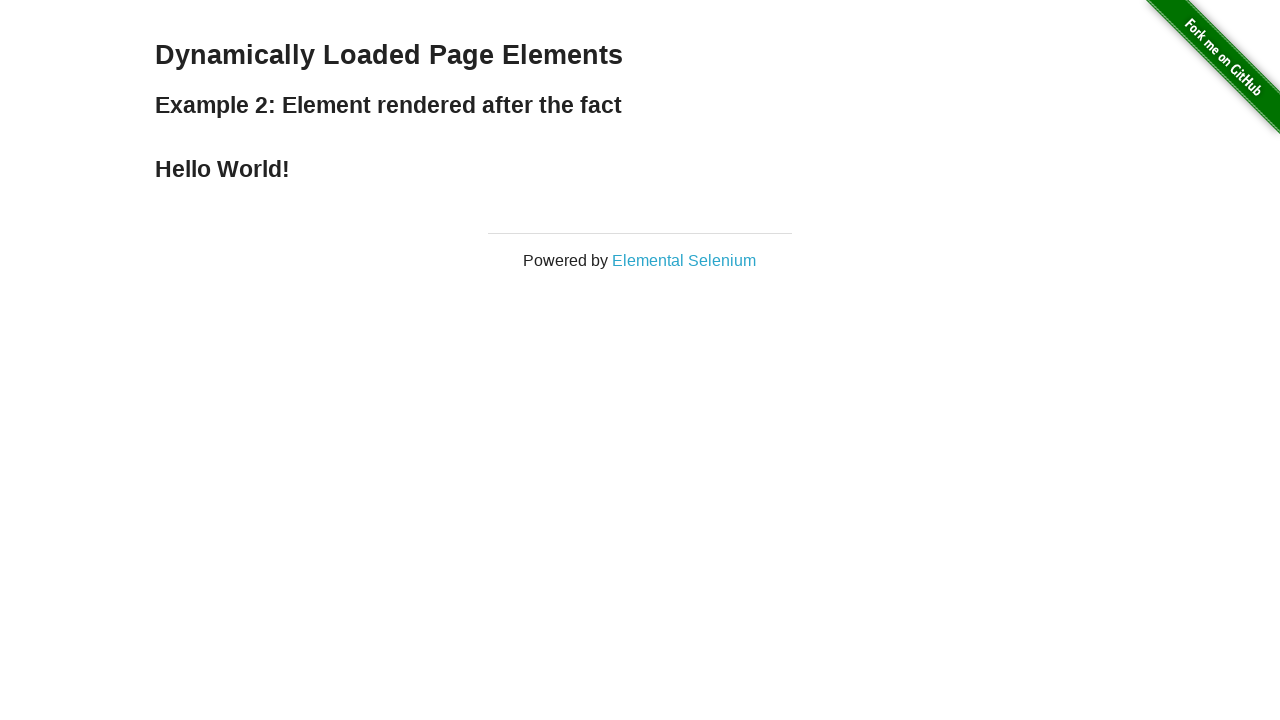

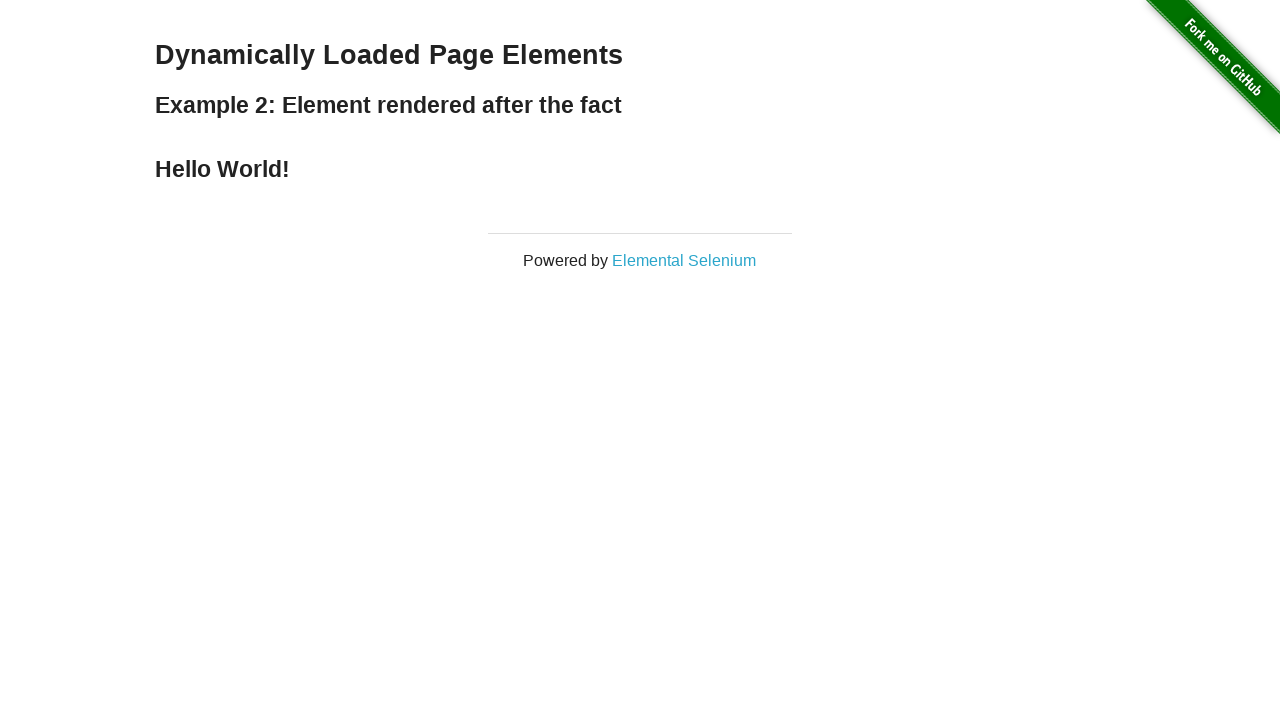